Tests right-click functionality by right-clicking a button and verifying the success message appears

Starting URL: https://demoqa.com/buttons

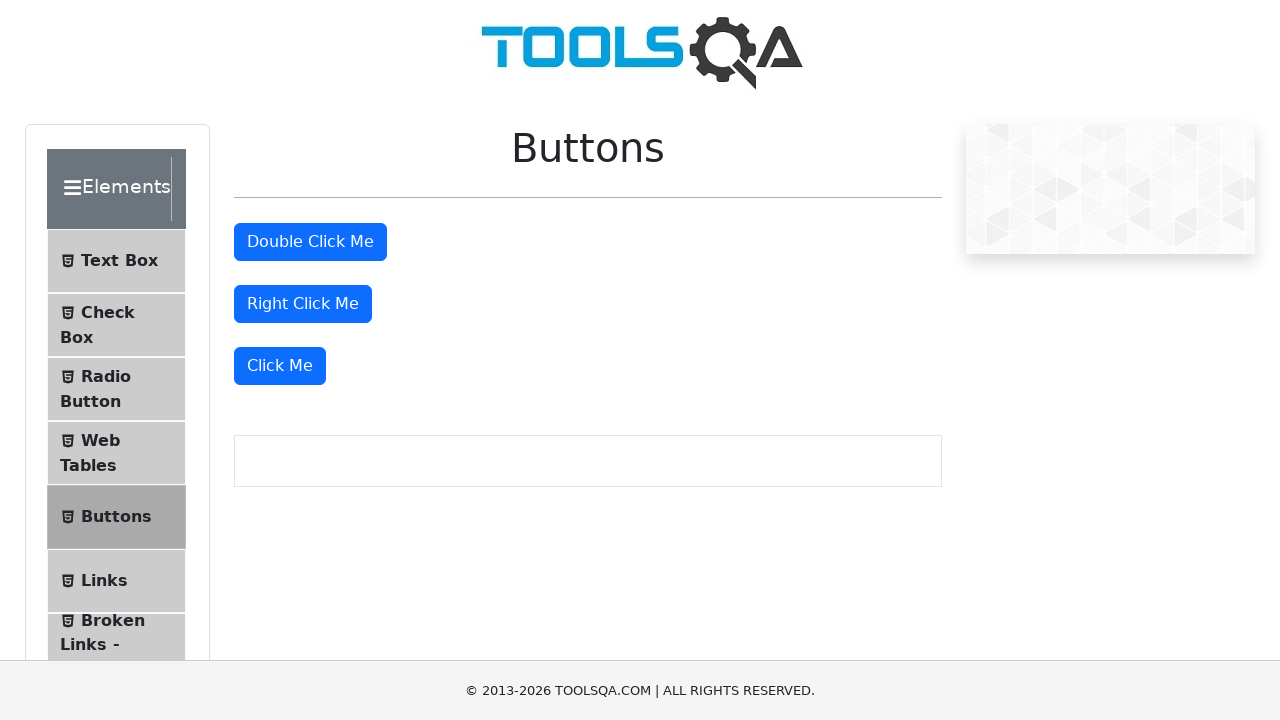

Right-clicked the right-click button at (303, 304) on #rightClickBtn
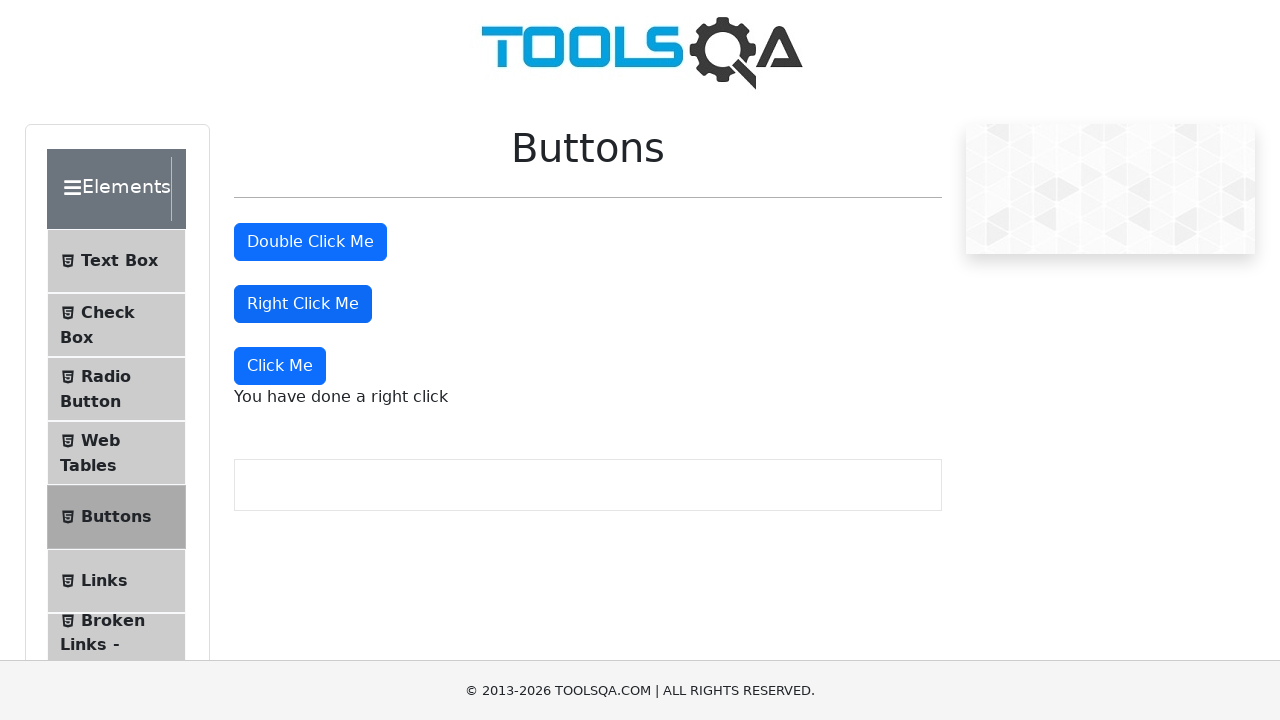

Success message 'You have done a right click' appeared
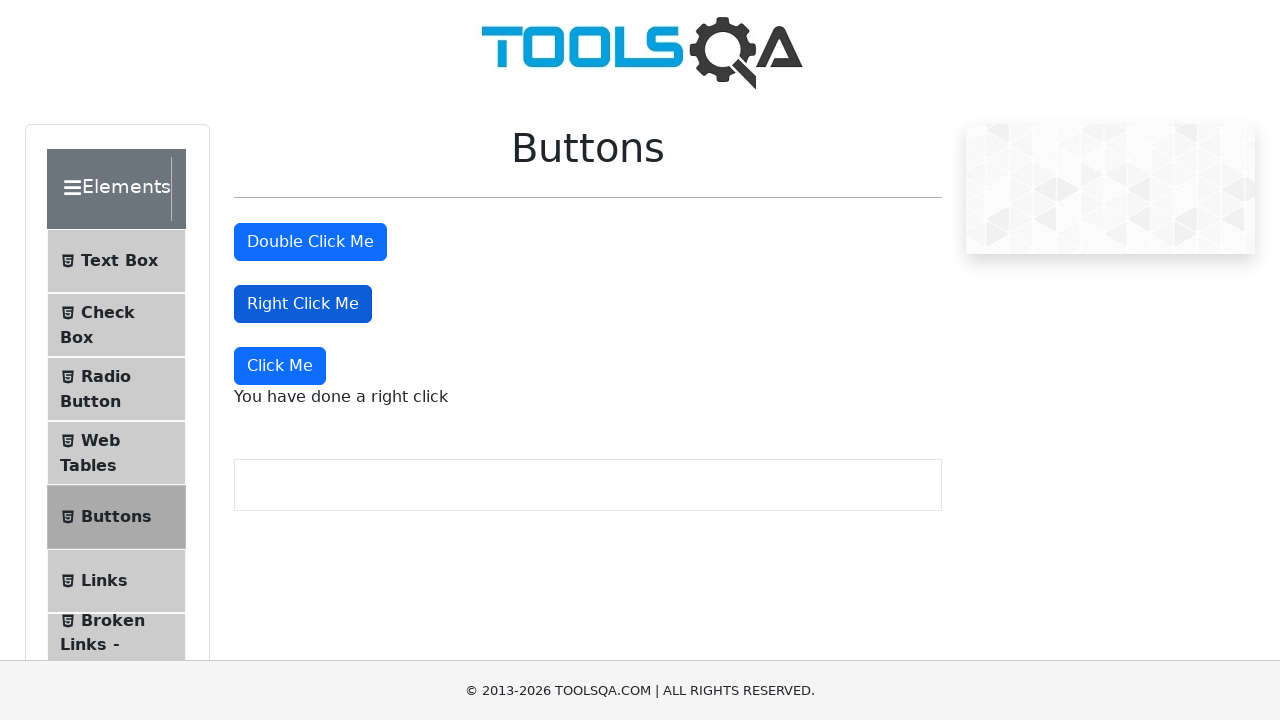

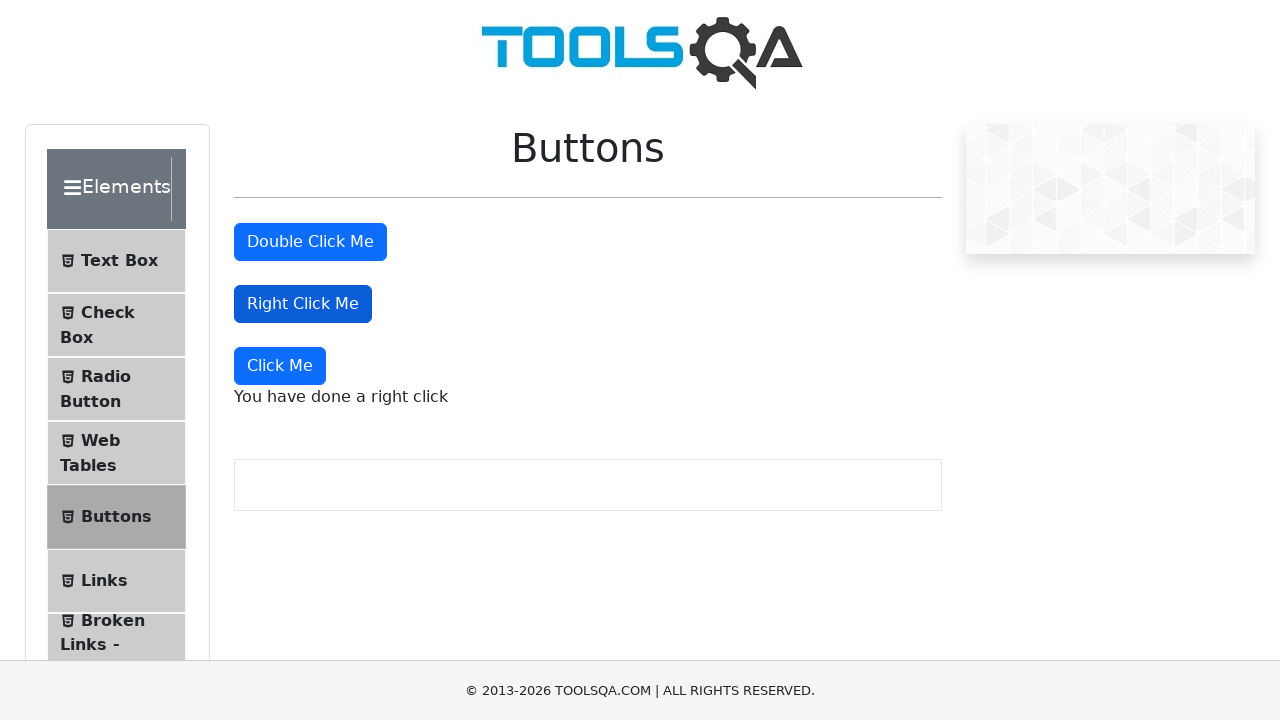